Tests YouTube search functionality by searching for "pavan kalyan" and verifying the URL and page title update correctly

Starting URL: https://www.youtube.com/

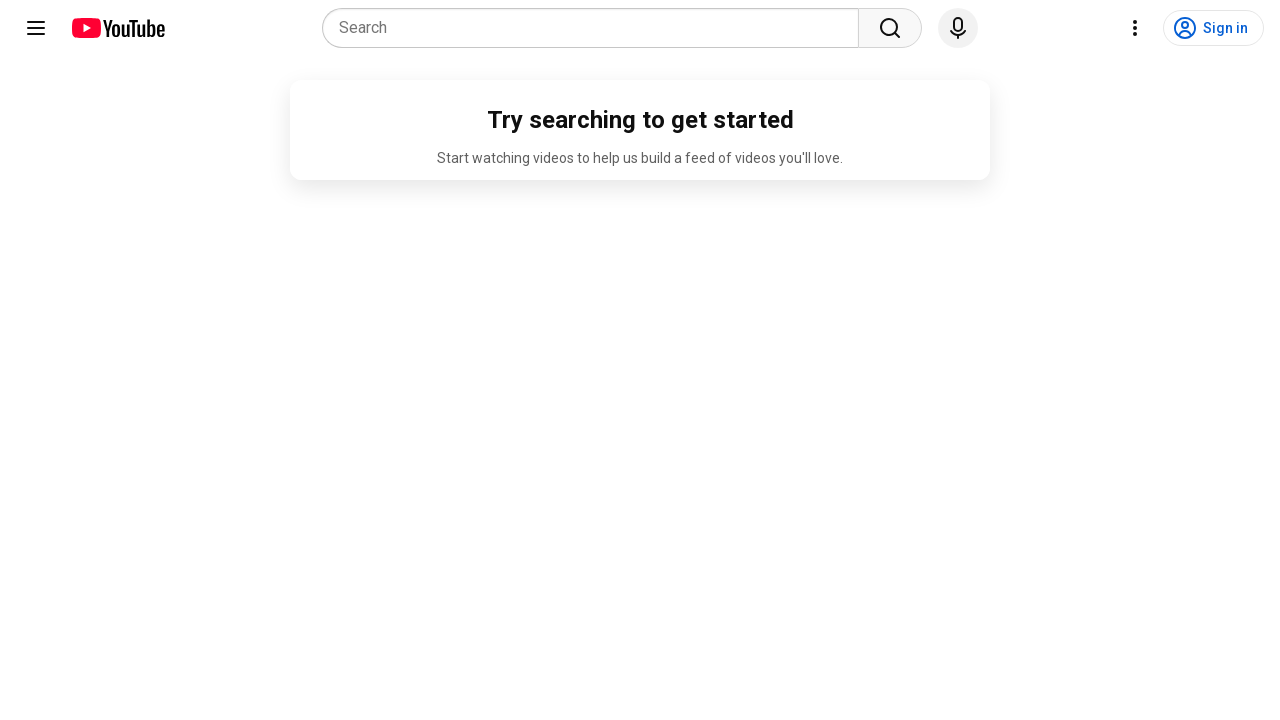

Filled search box with 'pavan kalyan' on input[placeholder='Search']
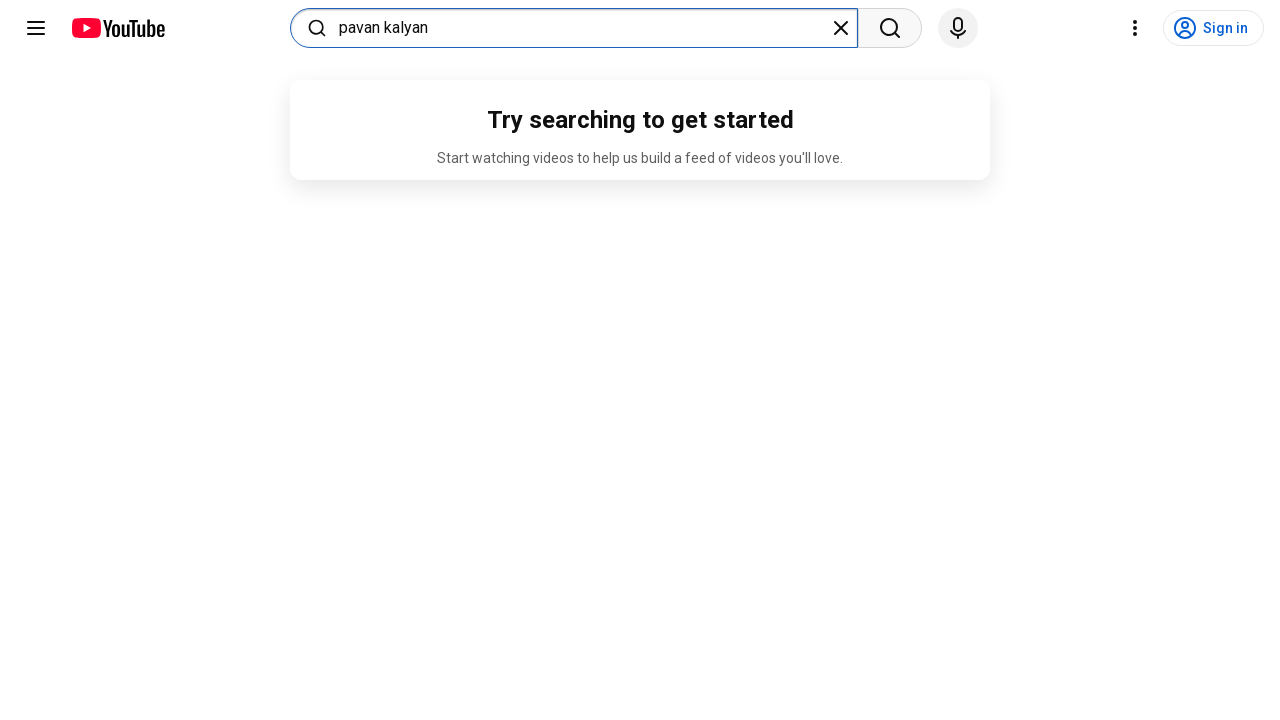

Pressed Enter to submit the search on input[placeholder='Search']
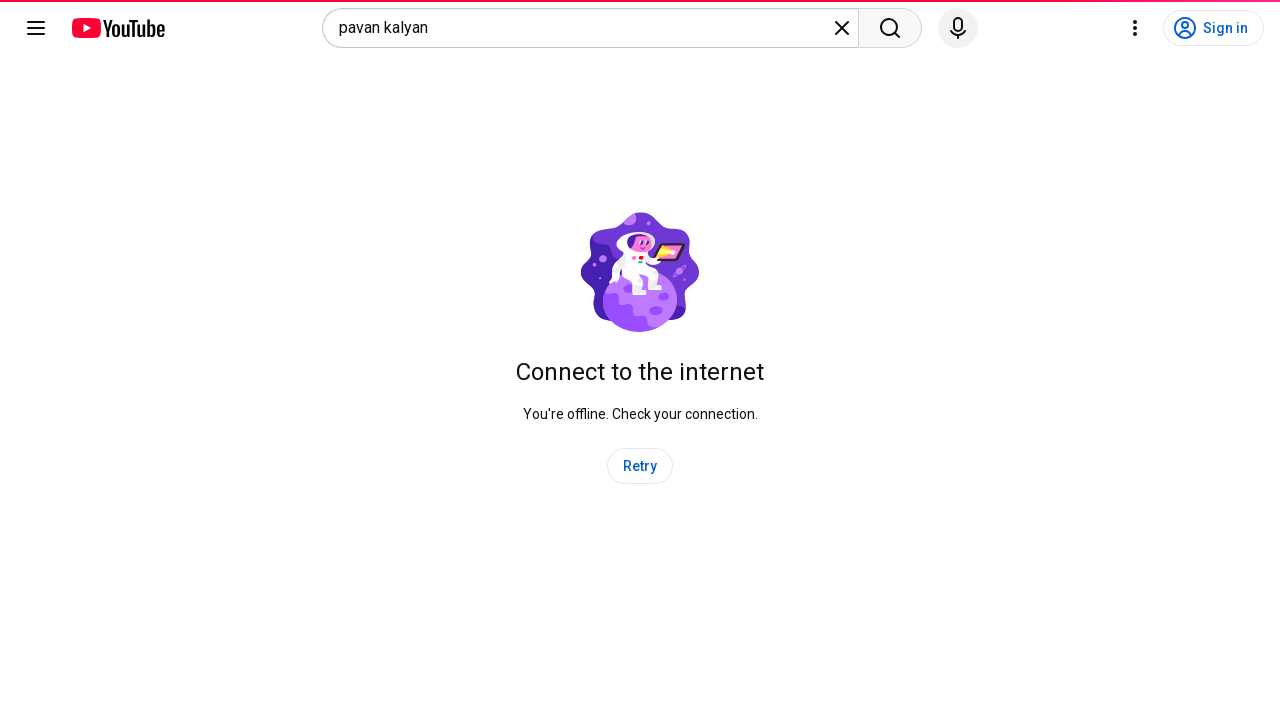

Verified URL updated to YouTube search results for 'pavan kalyan'
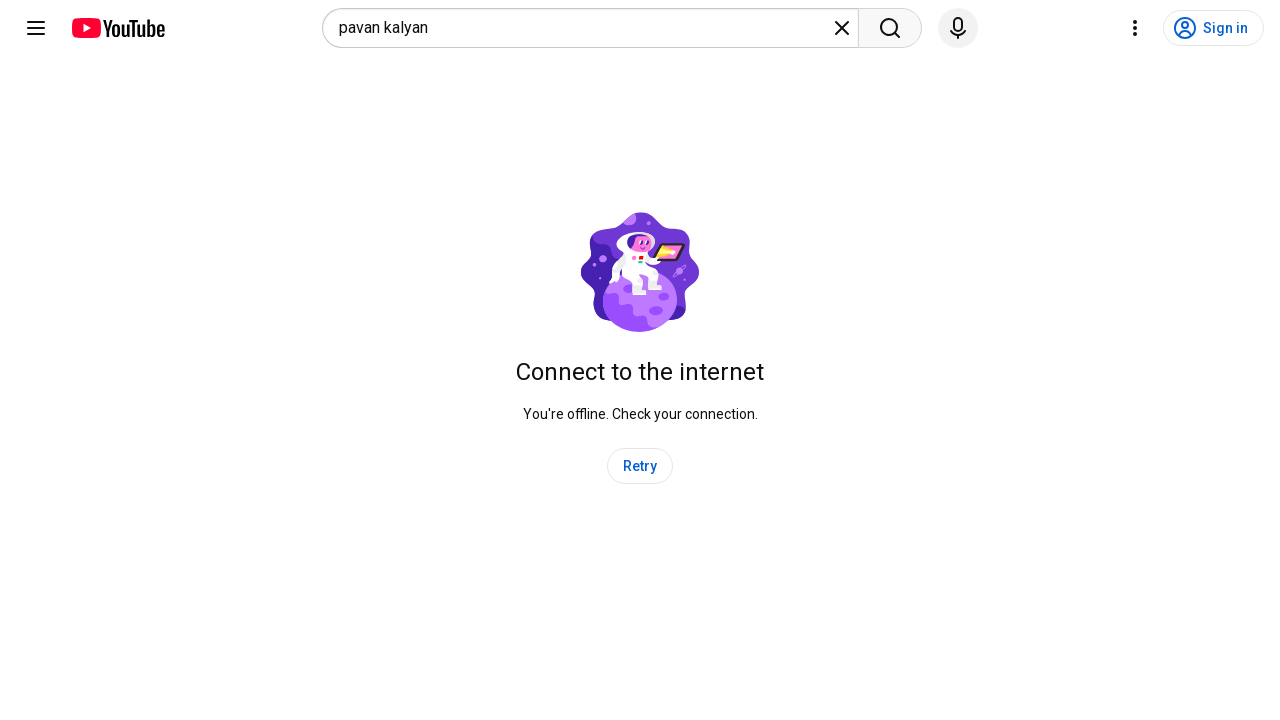

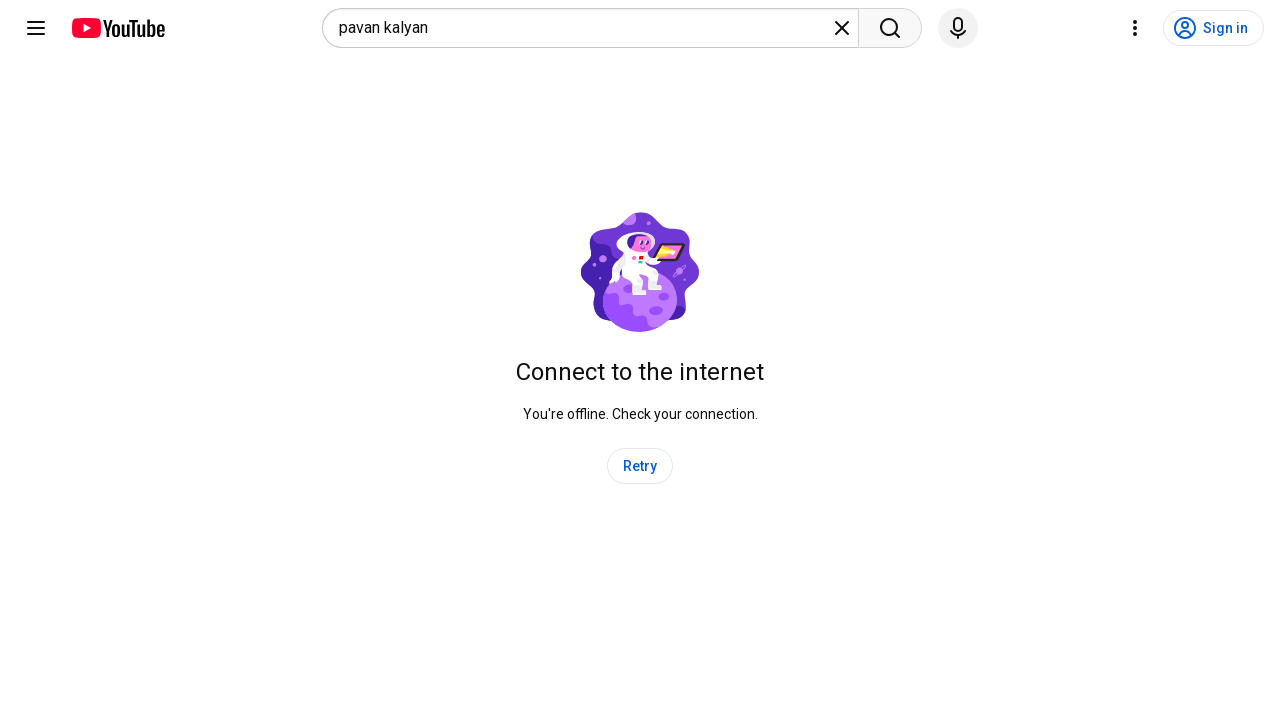